Tests handling of different types of JavaScript alerts including timed alerts, confirmations, and prompts

Starting URL: https://demoqa.com/alerts

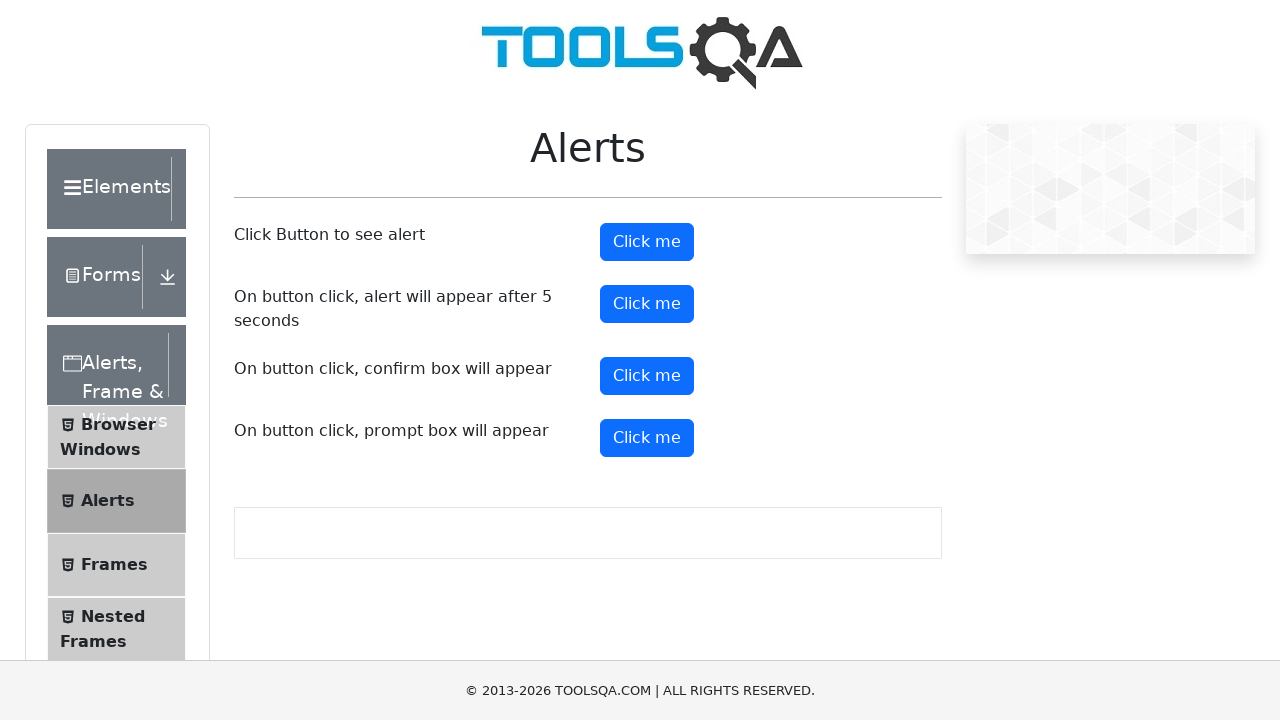

Set up dialog handler to accept alerts
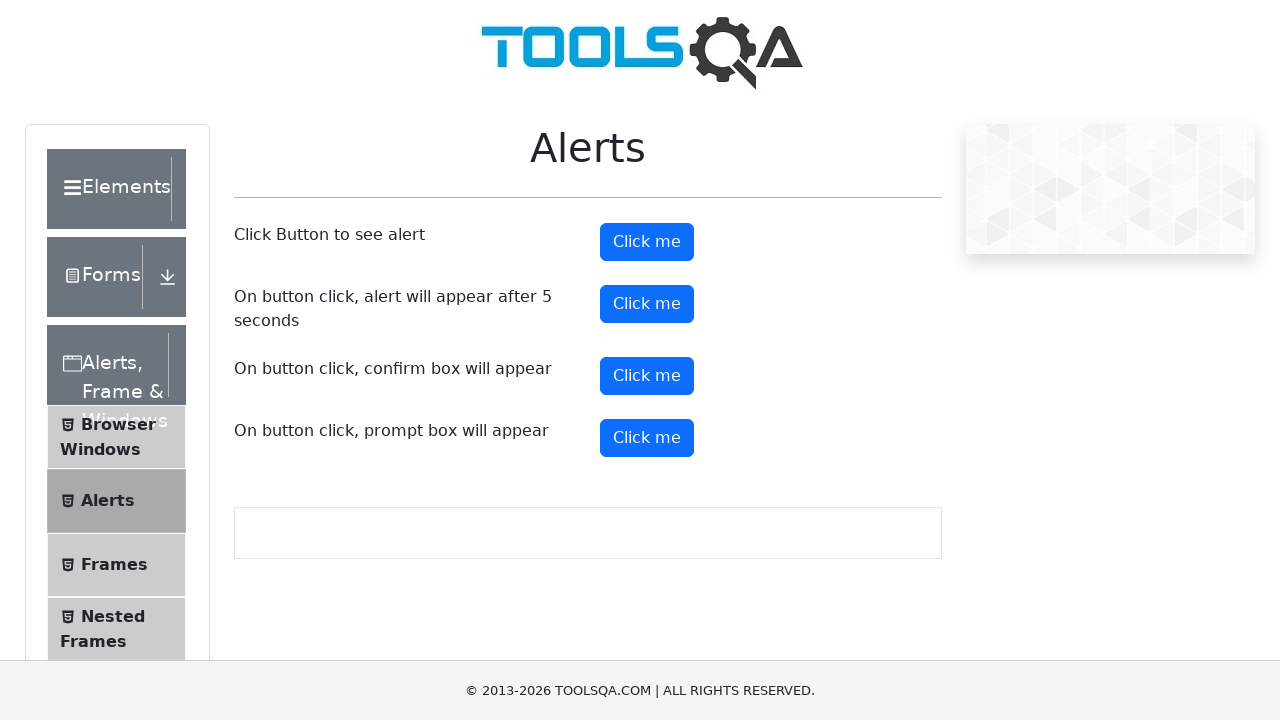

Clicked timer alert button and accepted the timed alert at (647, 304) on #timerAlertButton
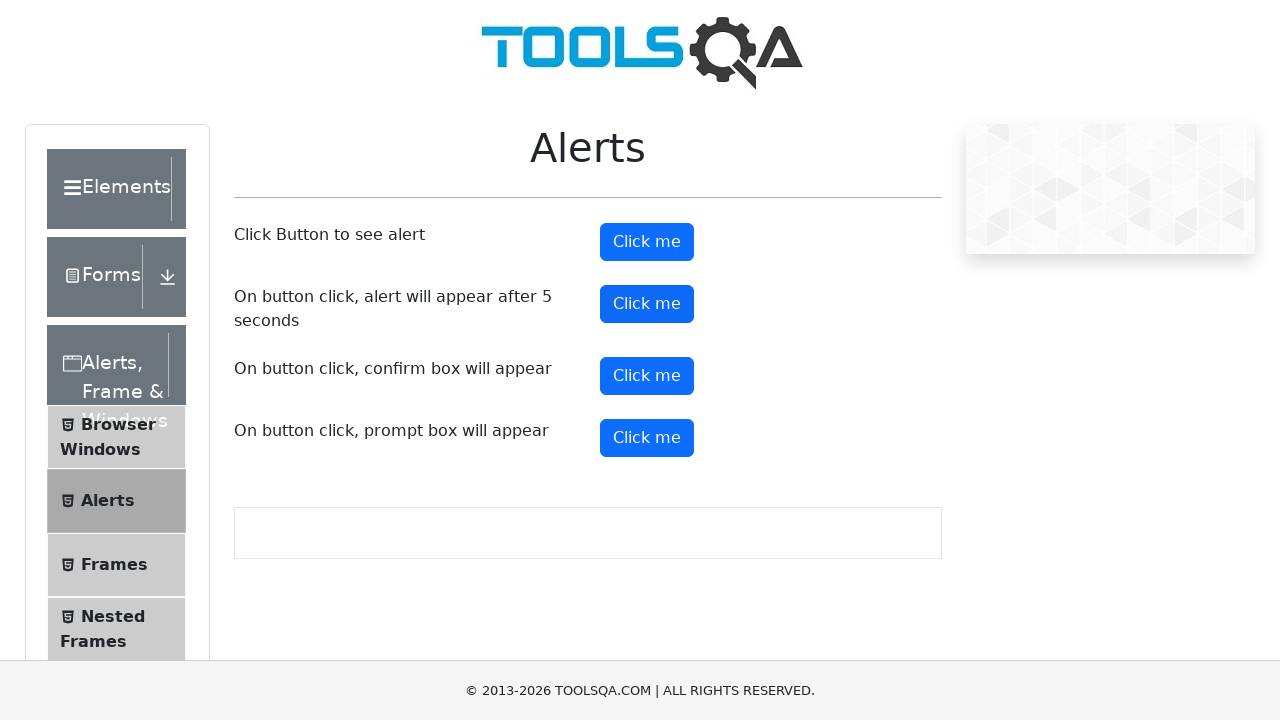

Set up dialog handler to dismiss alerts
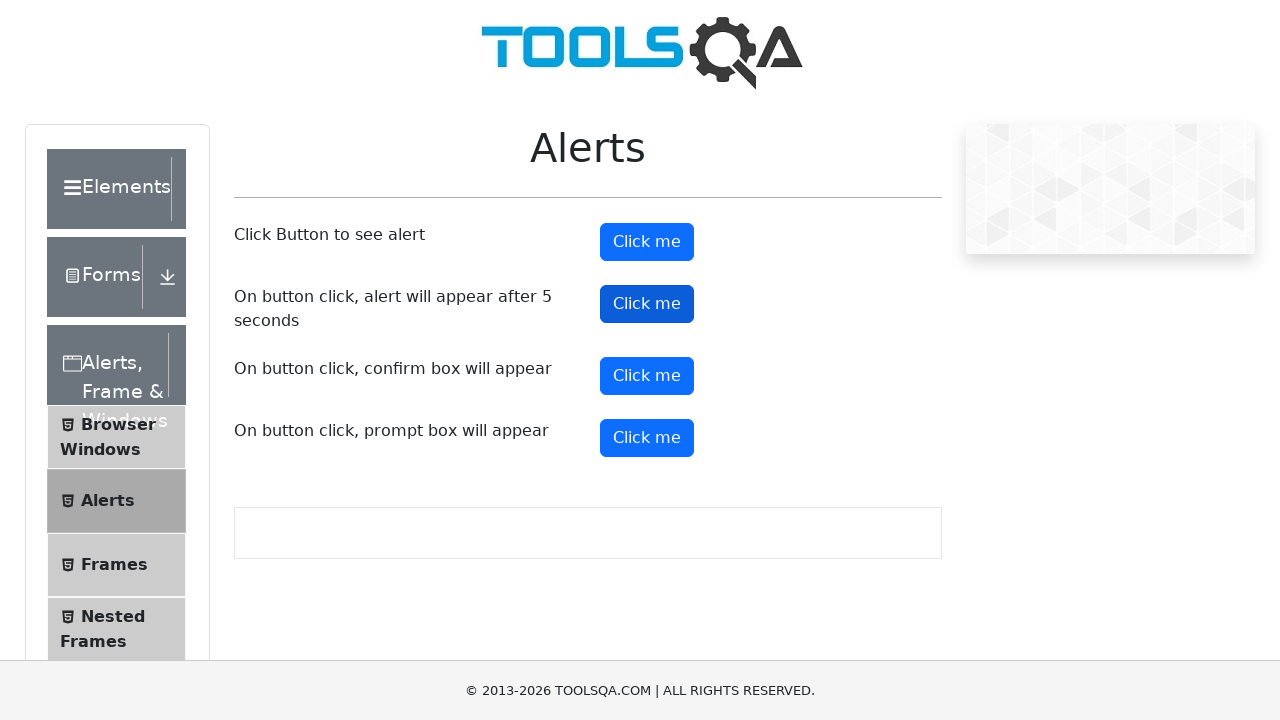

Clicked confirm button and dismissed the confirmation alert at (647, 376) on #confirmButton
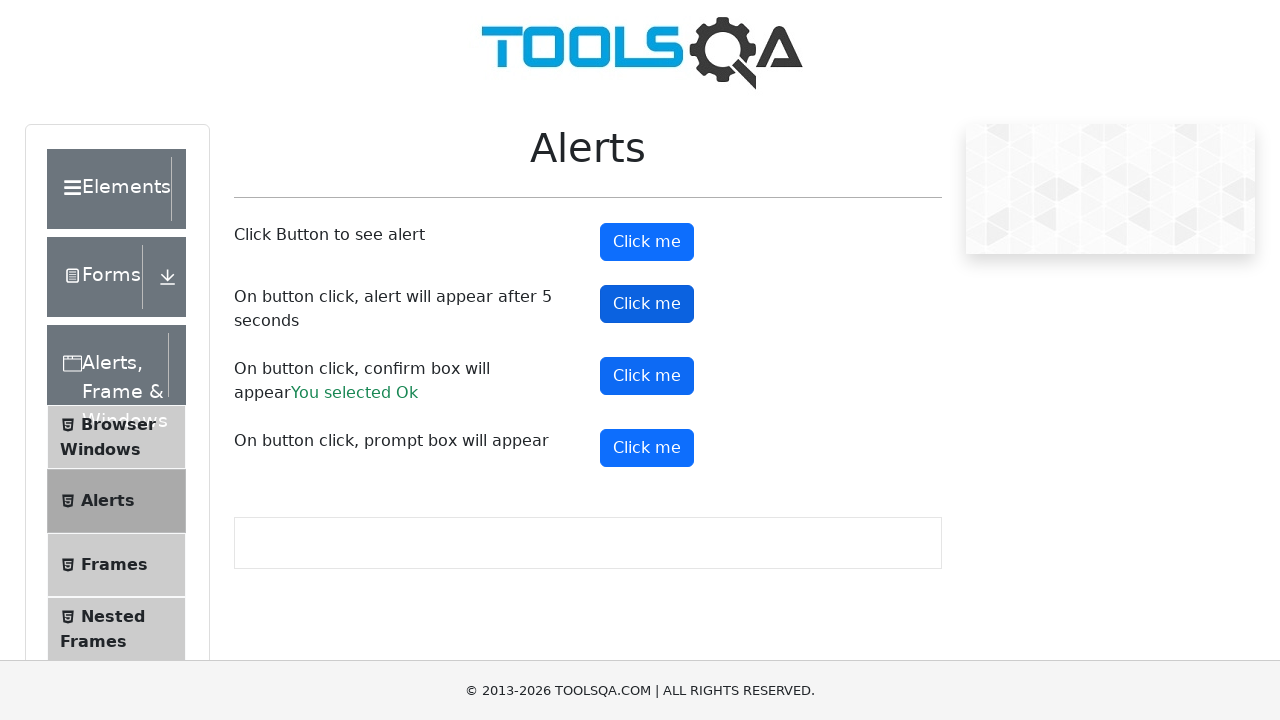

Set up dialog handler to accept prompts with text 'Natalya'
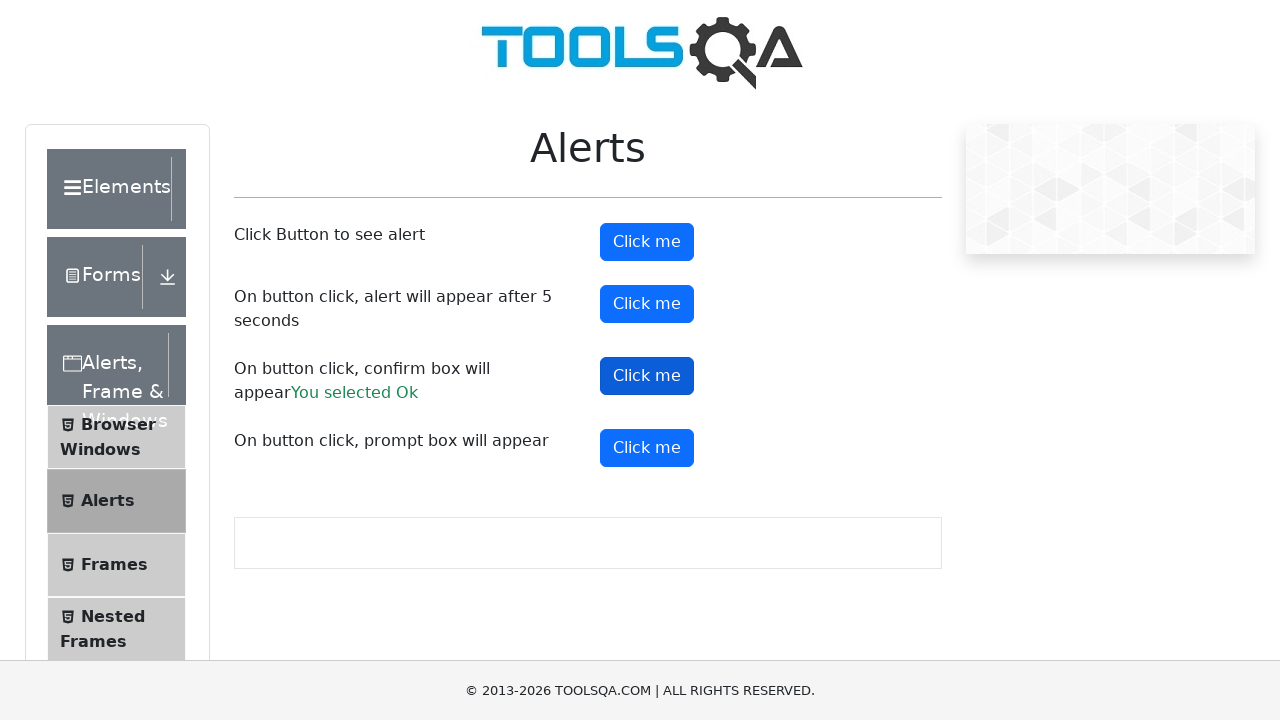

Clicked prompt button and entered 'Natalya' in the prompt alert at (647, 448) on #promtButton
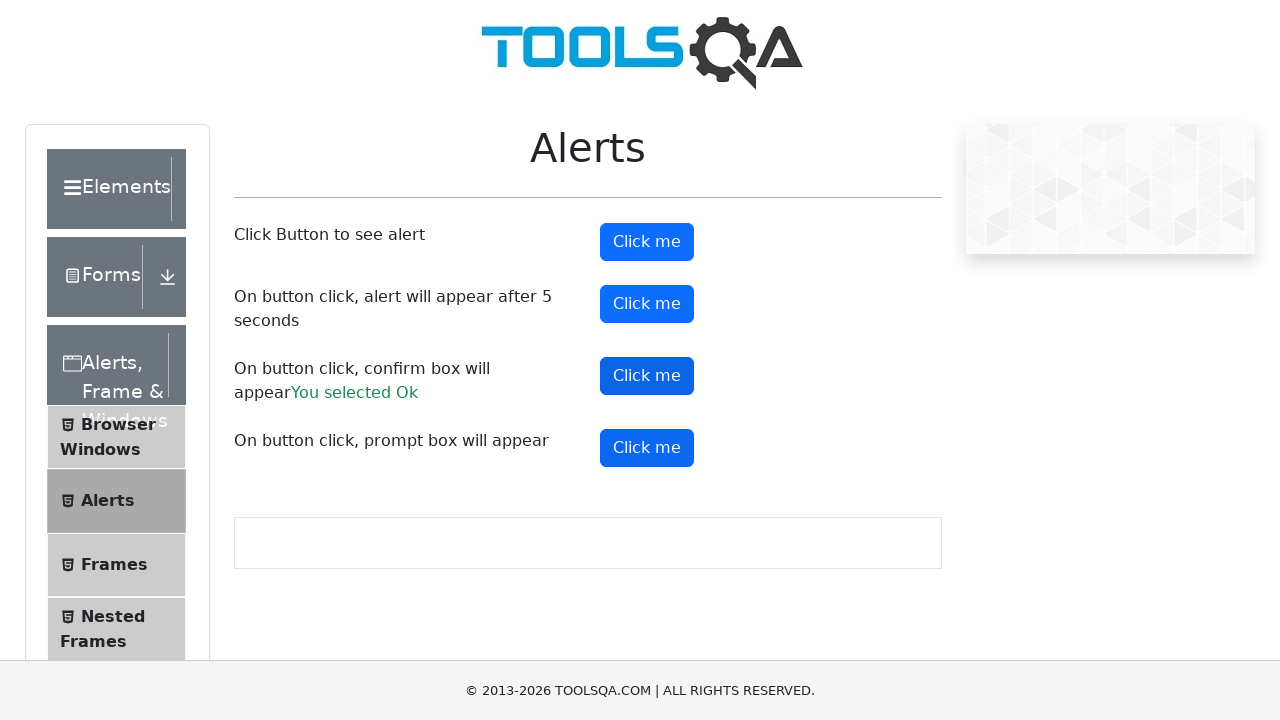

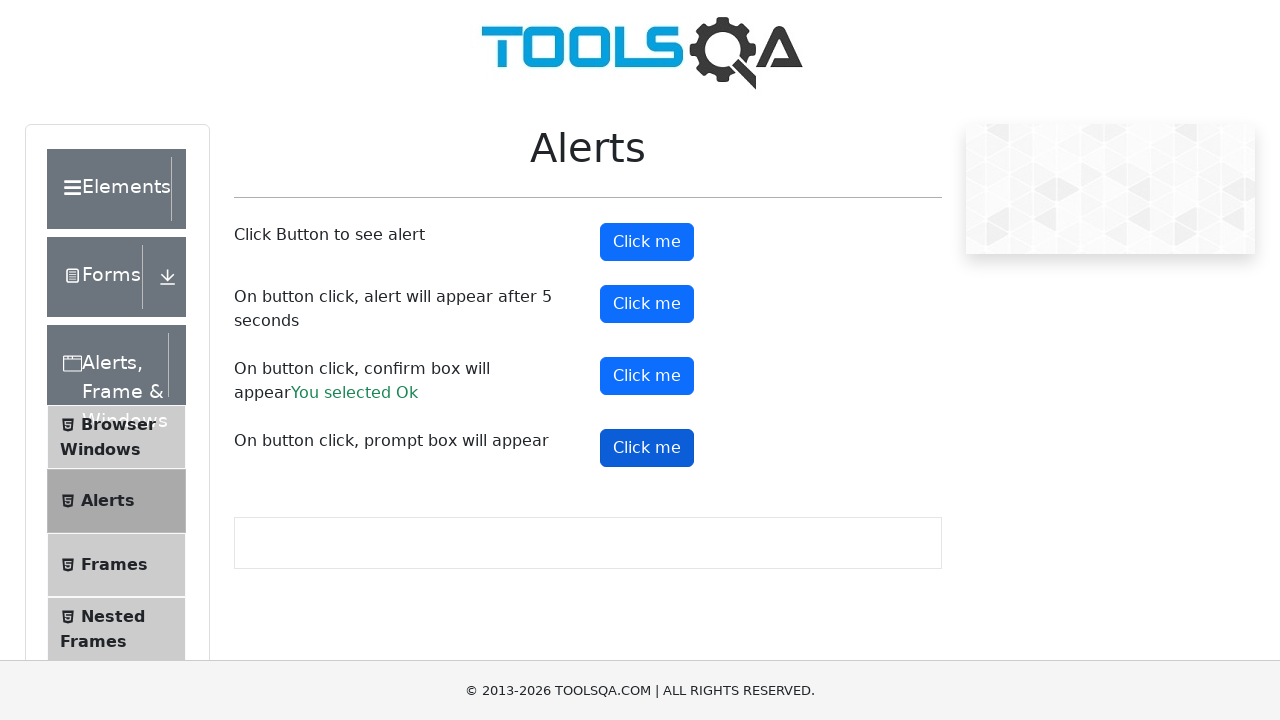